Tests a browser-agnostic approach to switching between multiple windows by tracking window handles before and after clicking a link that opens a new window, then identifying the new window by comparing handle sets.

Starting URL: https://the-internet.herokuapp.com/windows

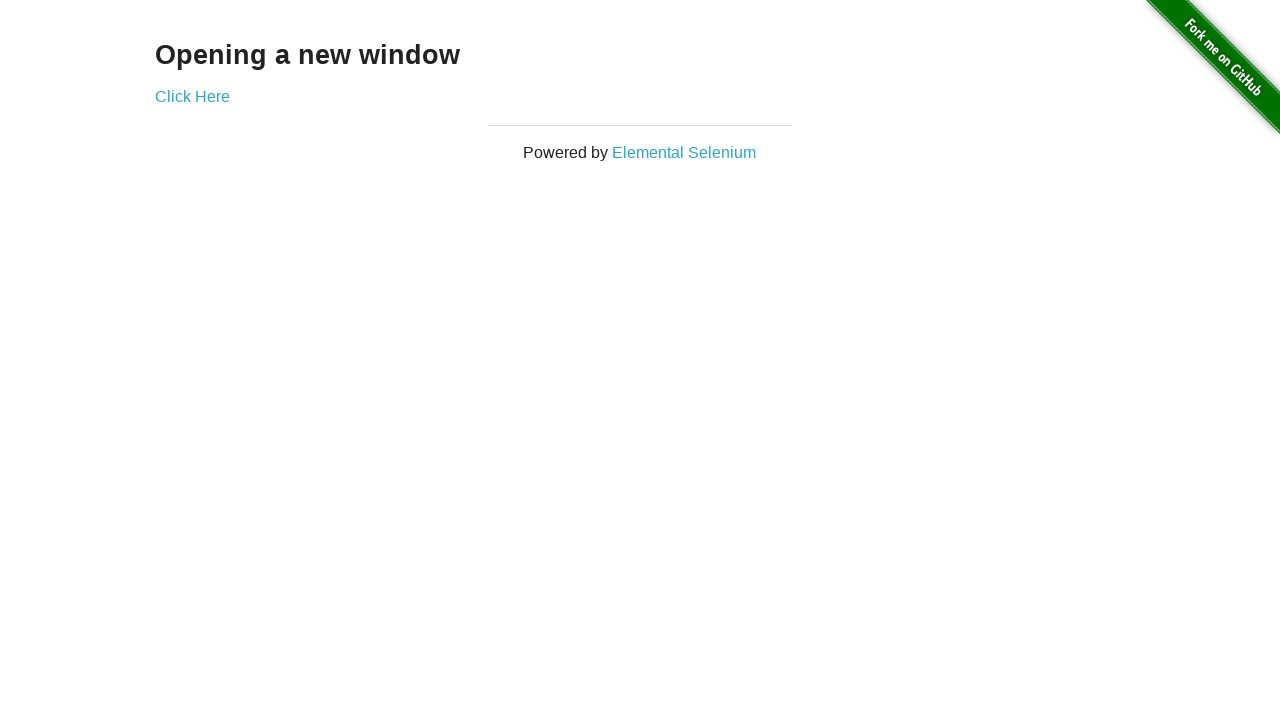

Retrieved initial pages count from context
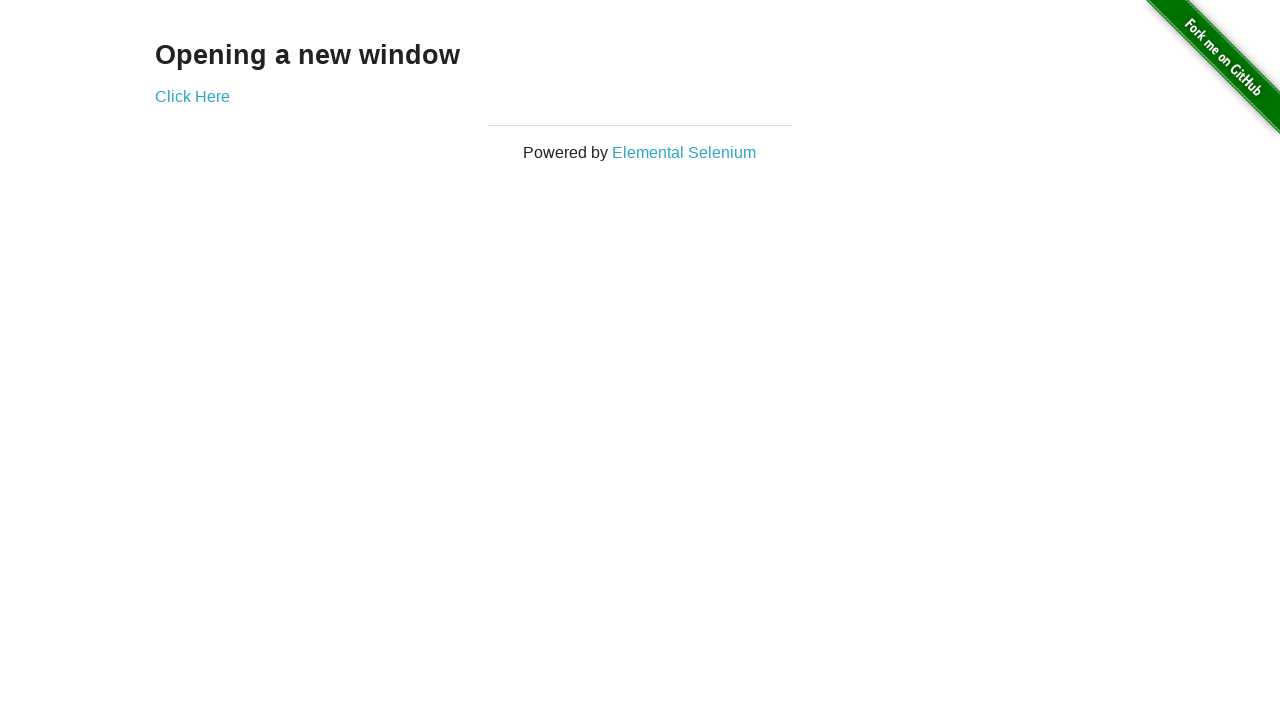

Clicked link that opens new window and captured new page at (192, 96) on .example a
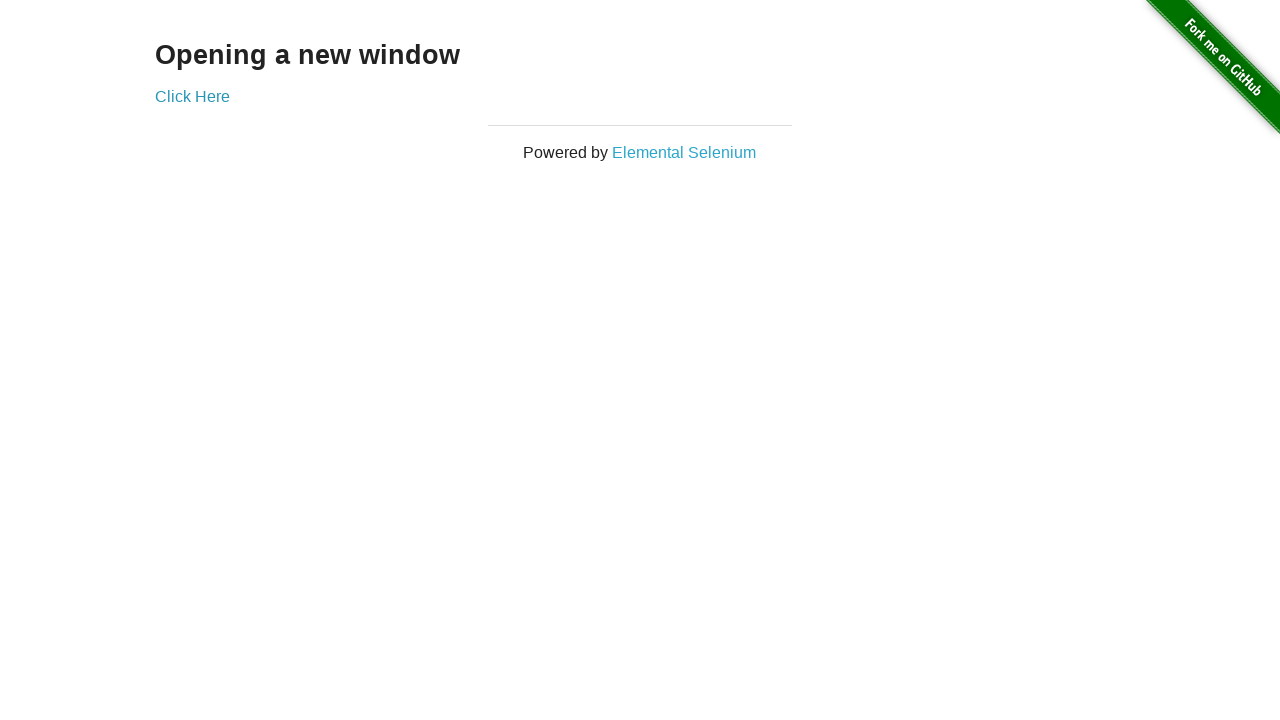

Extracted new page object from context
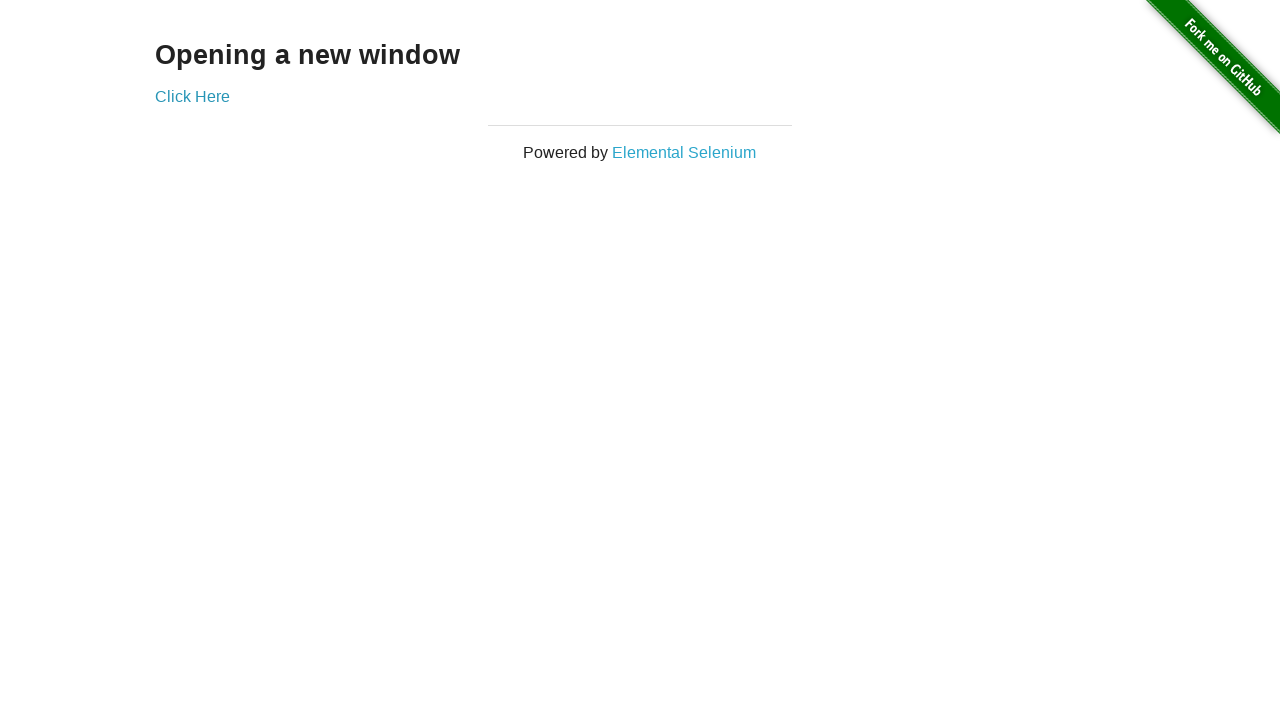

New page loaded successfully
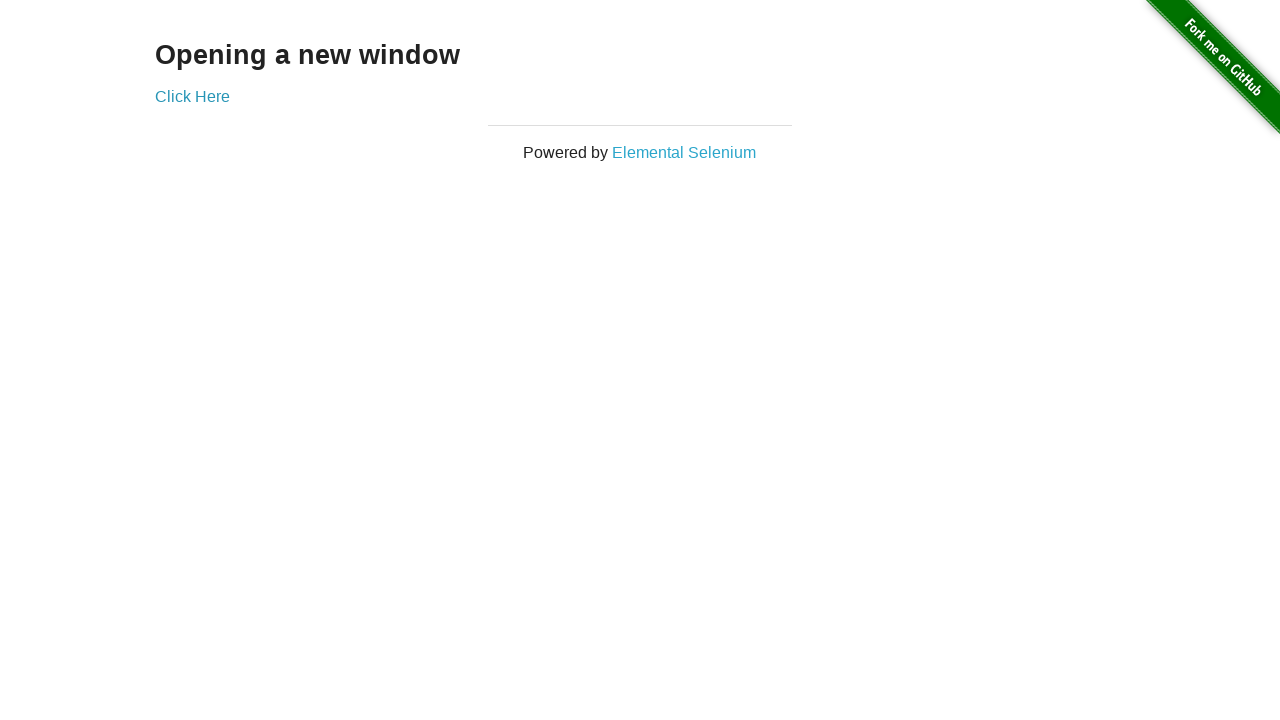

Verified original page title is 'The Internet'
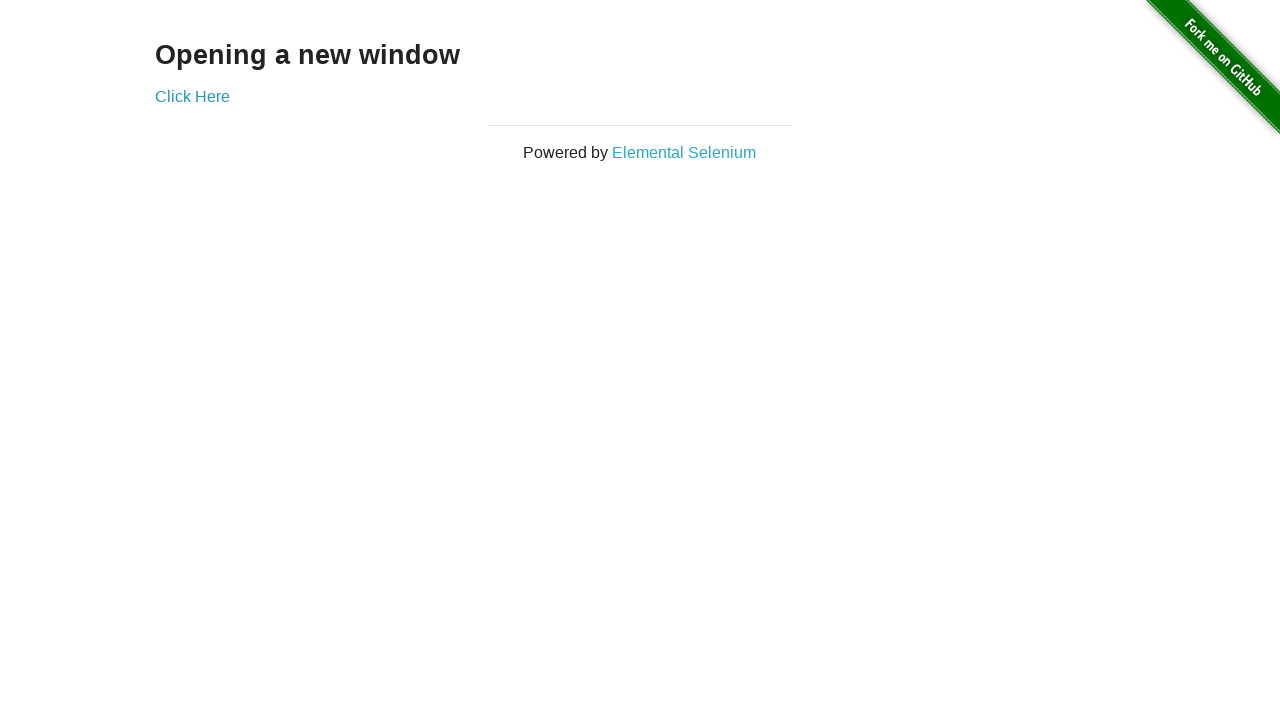

Verified new window title is 'New Window'
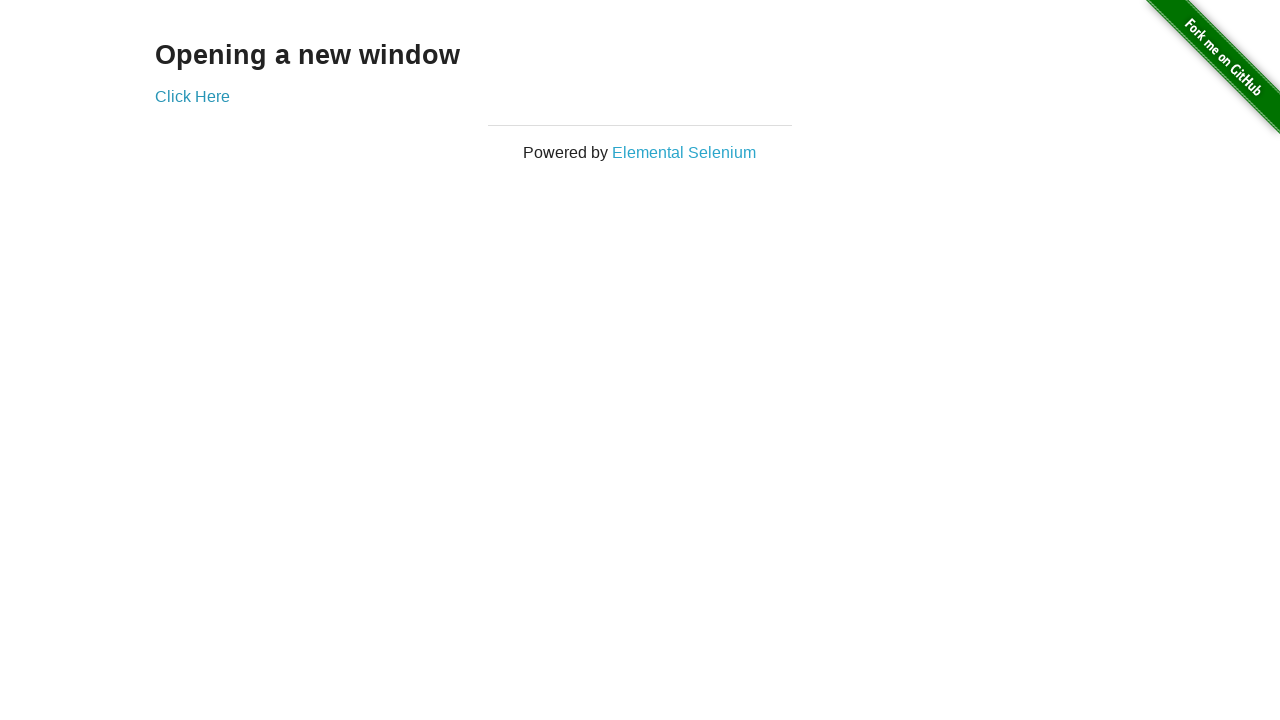

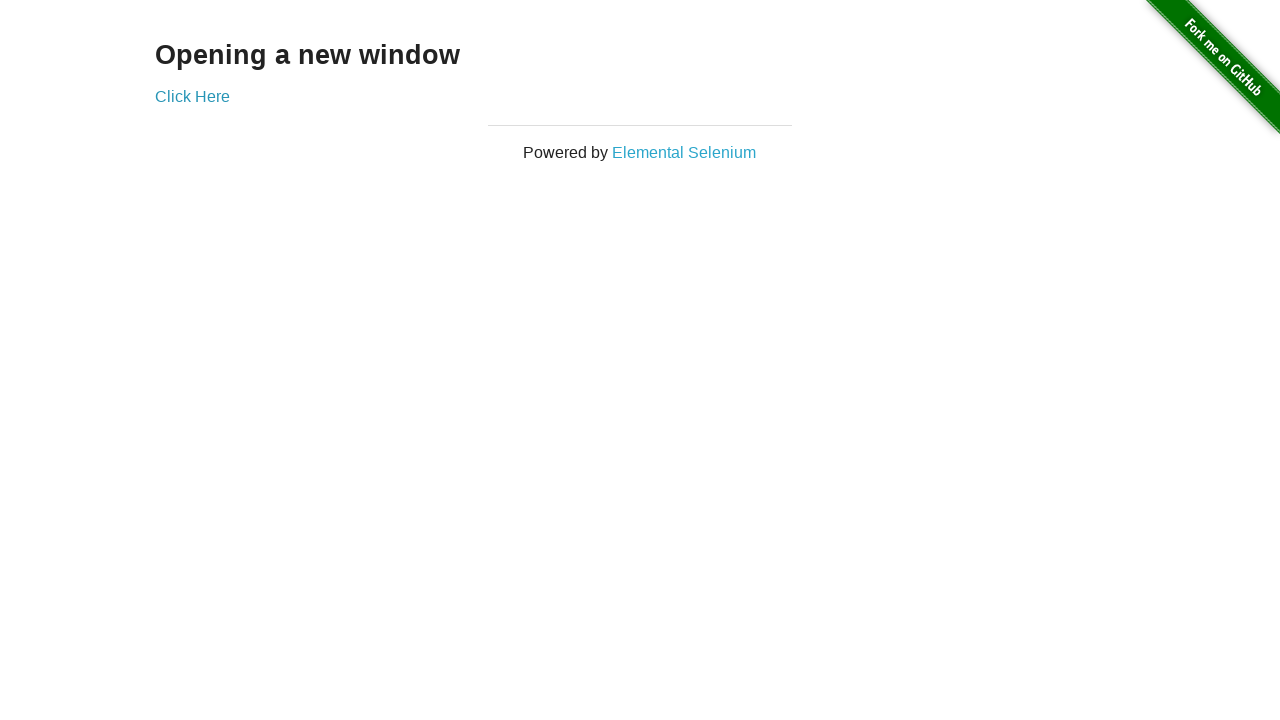